Tests drag and drop functionality on the jQuery UI droppable demo page by dragging an element onto a drop target within an iframe.

Starting URL: https://jqueryui.com/droppable/

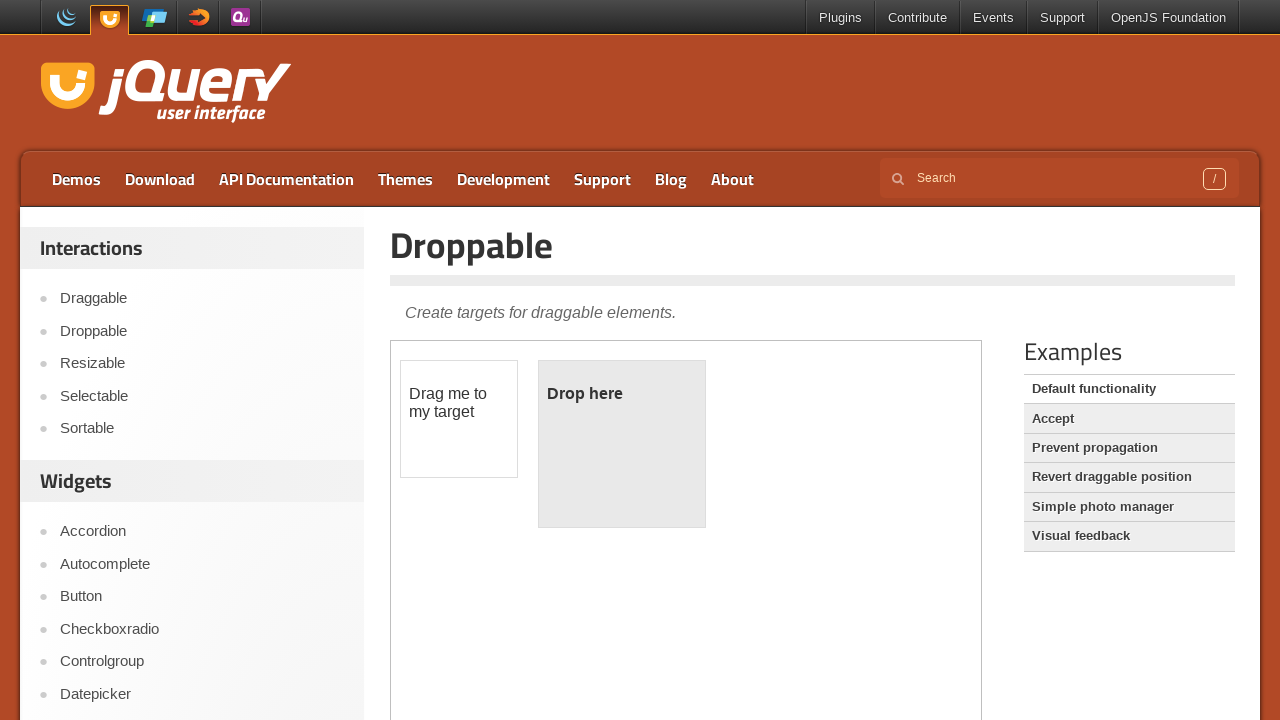

Located iframe containing drag and drop demo
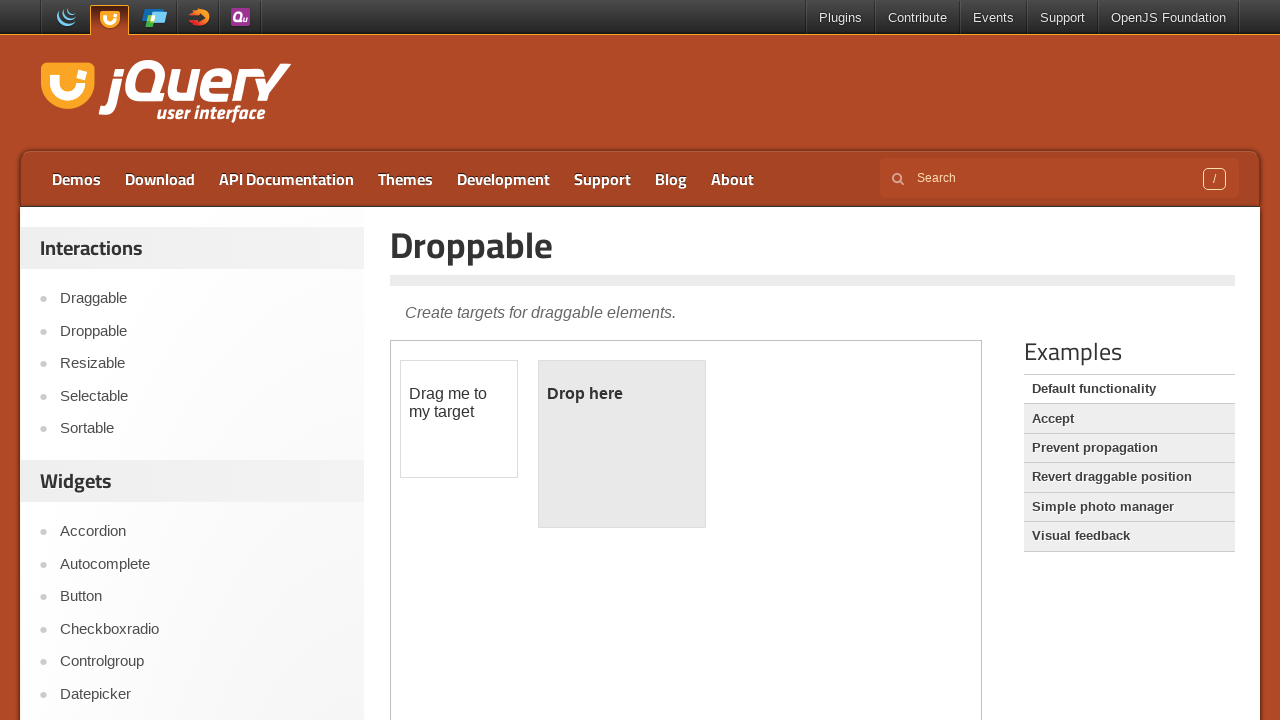

Located draggable element (#draggable) in iframe
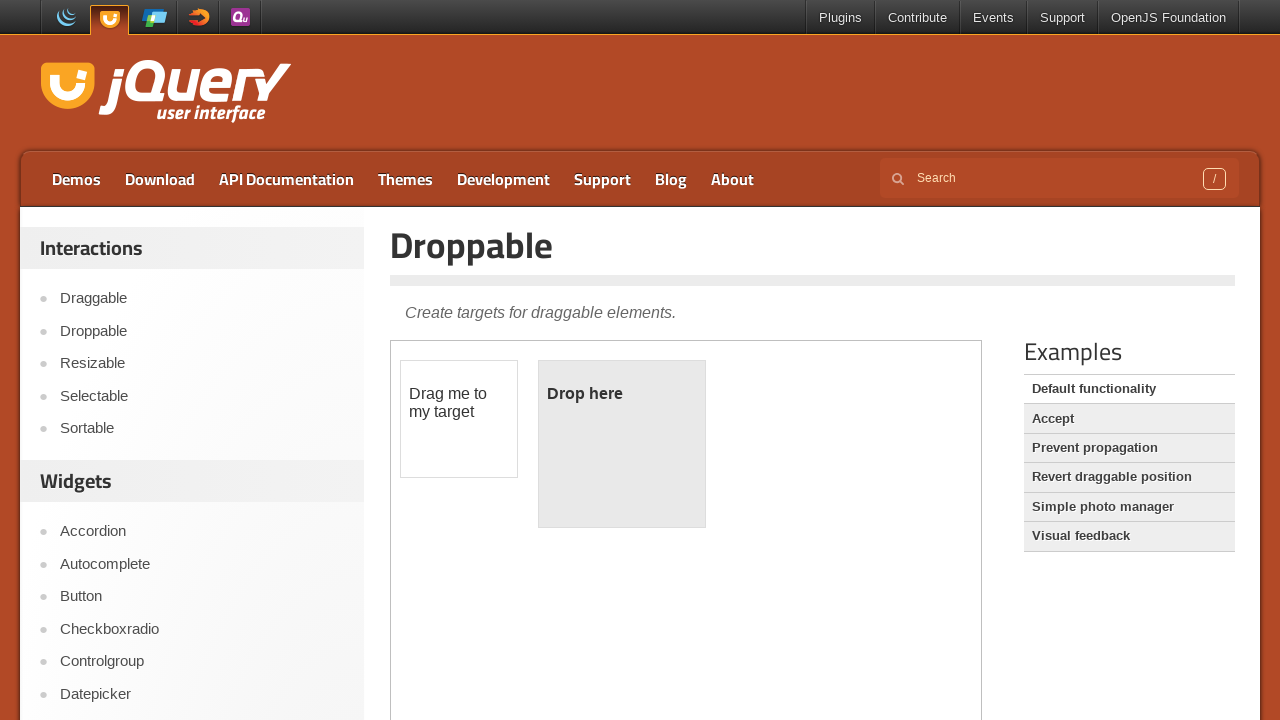

Located droppable element (#droppable) in iframe
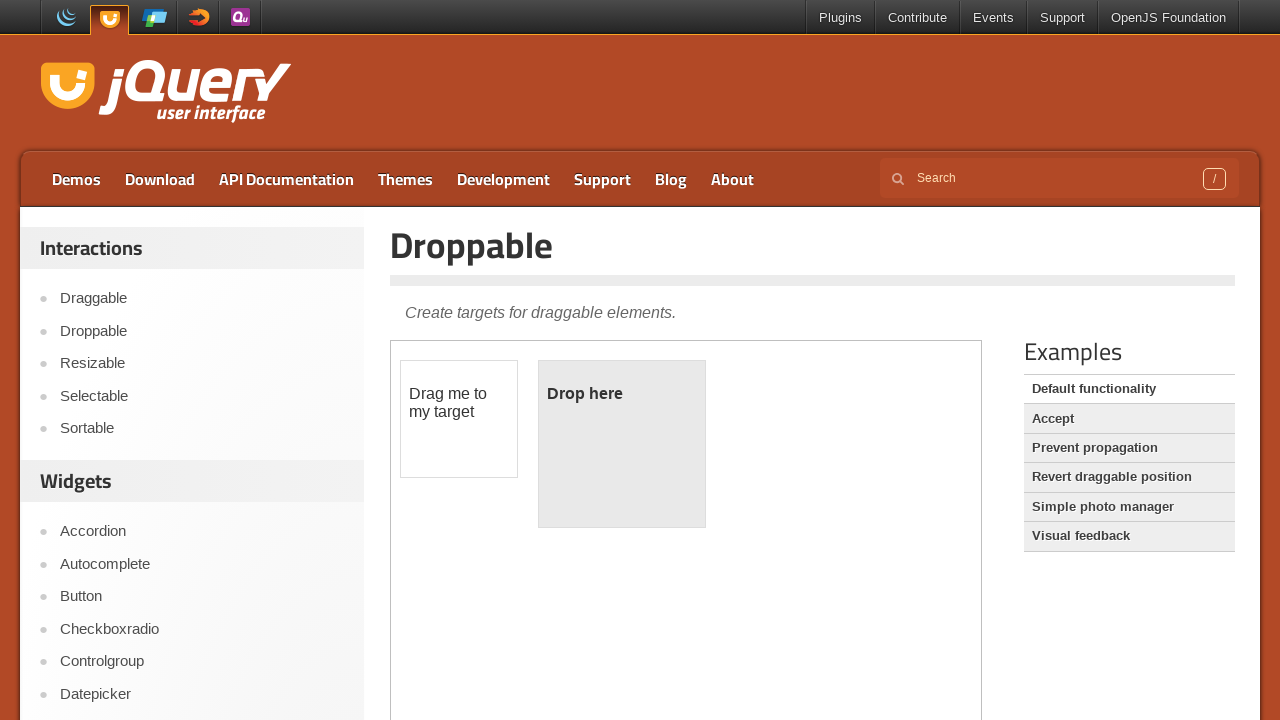

Dragged element onto drop target at (622, 444)
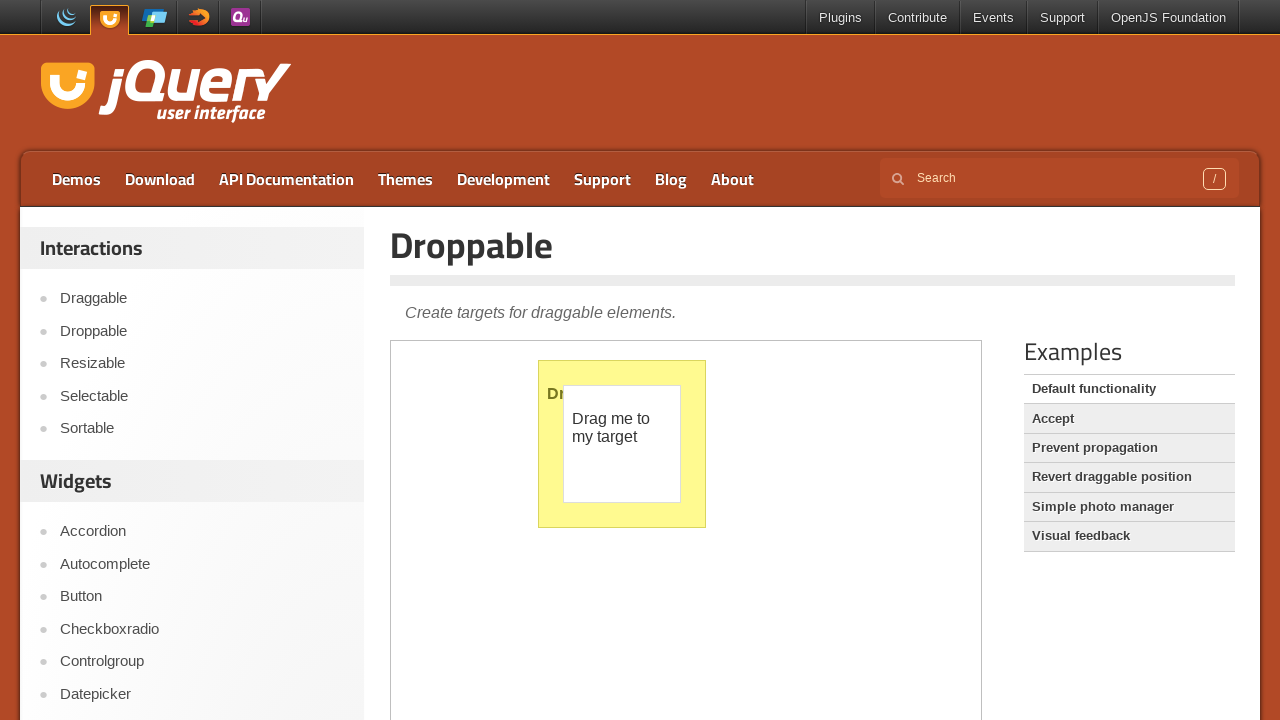

Verified drop was successful - 'Dropped!' text appeared
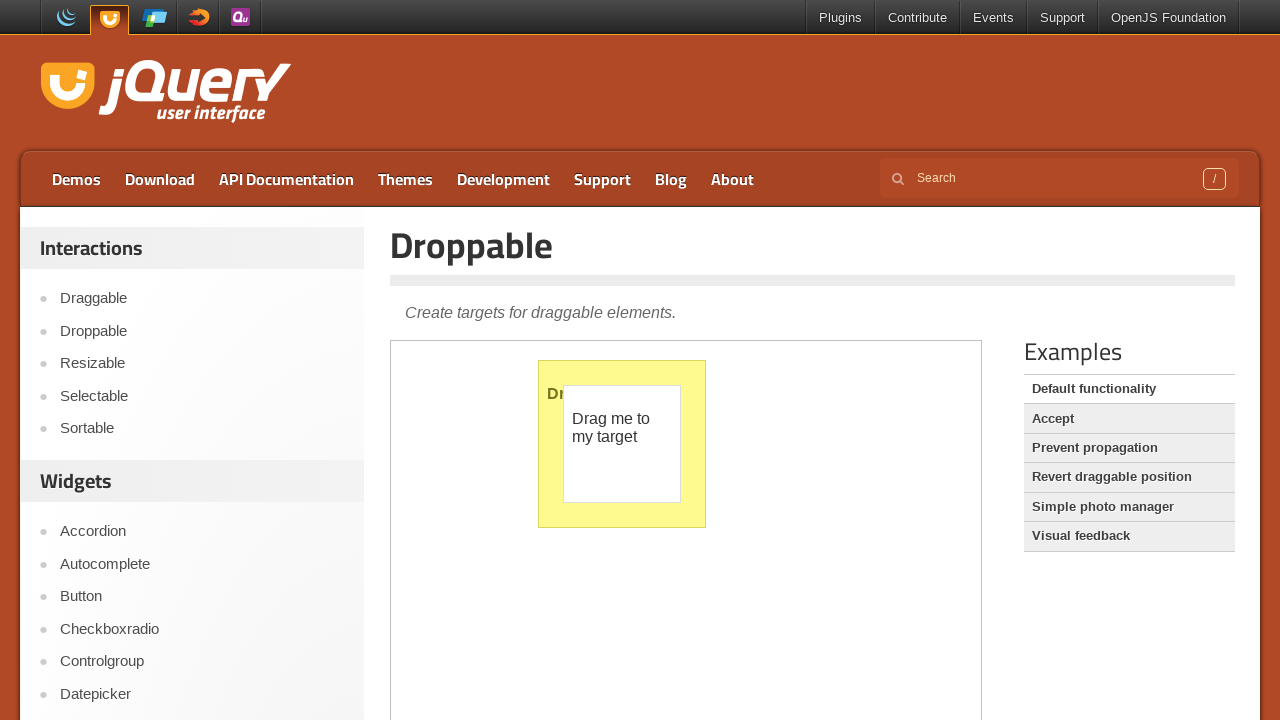

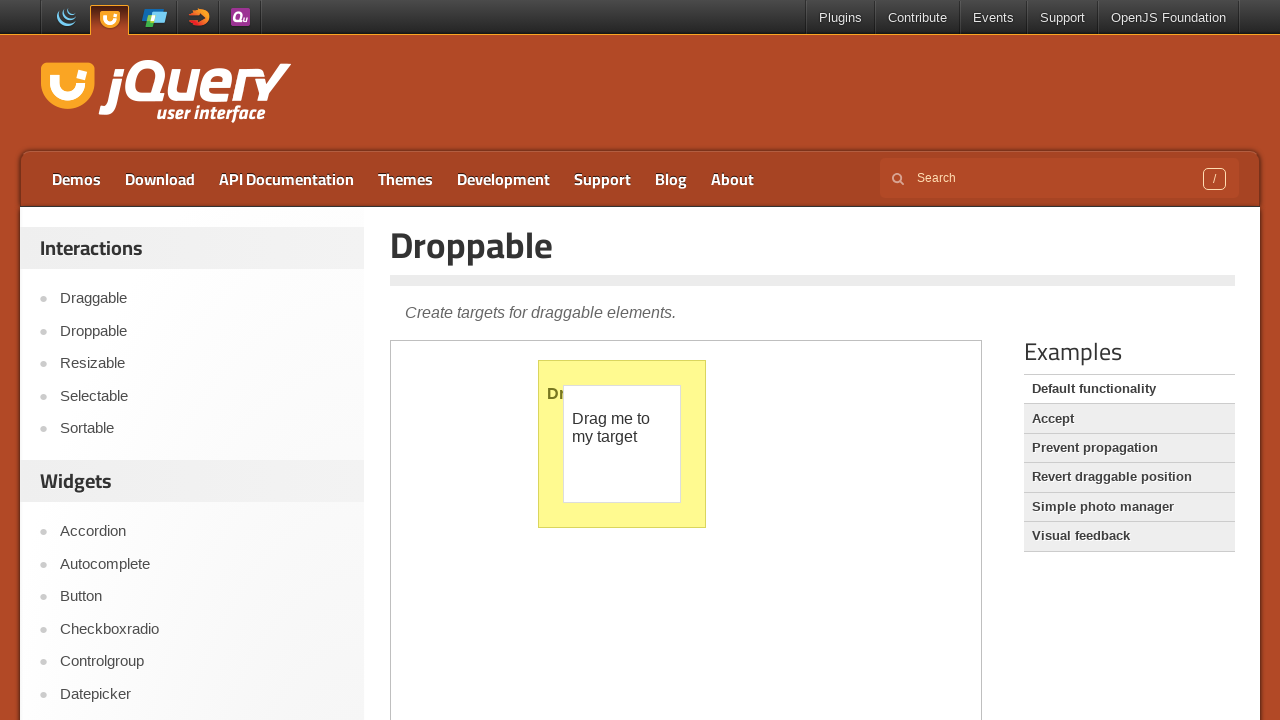